Tests login form validation by submitting with an empty username field but filled password, and verifies that an error message is displayed.

Starting URL: https://www.saucedemo.com/

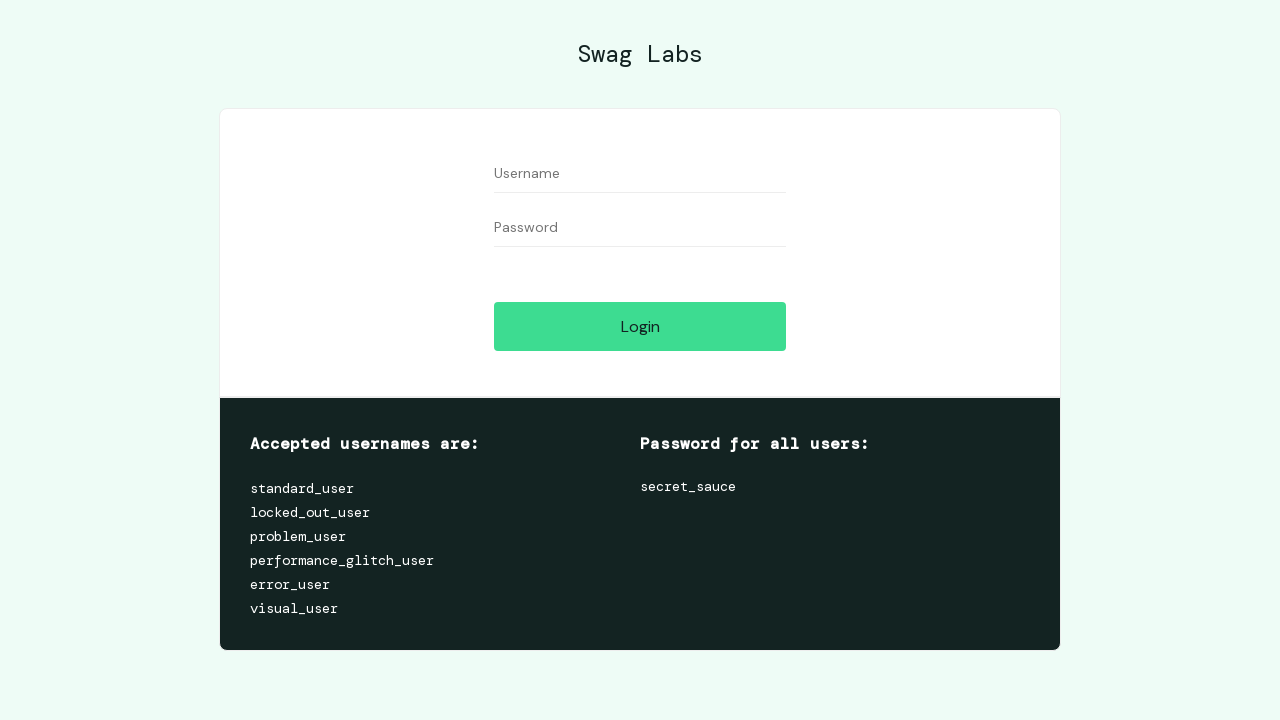

Clicked on password field at (640, 228) on [data-test='password']
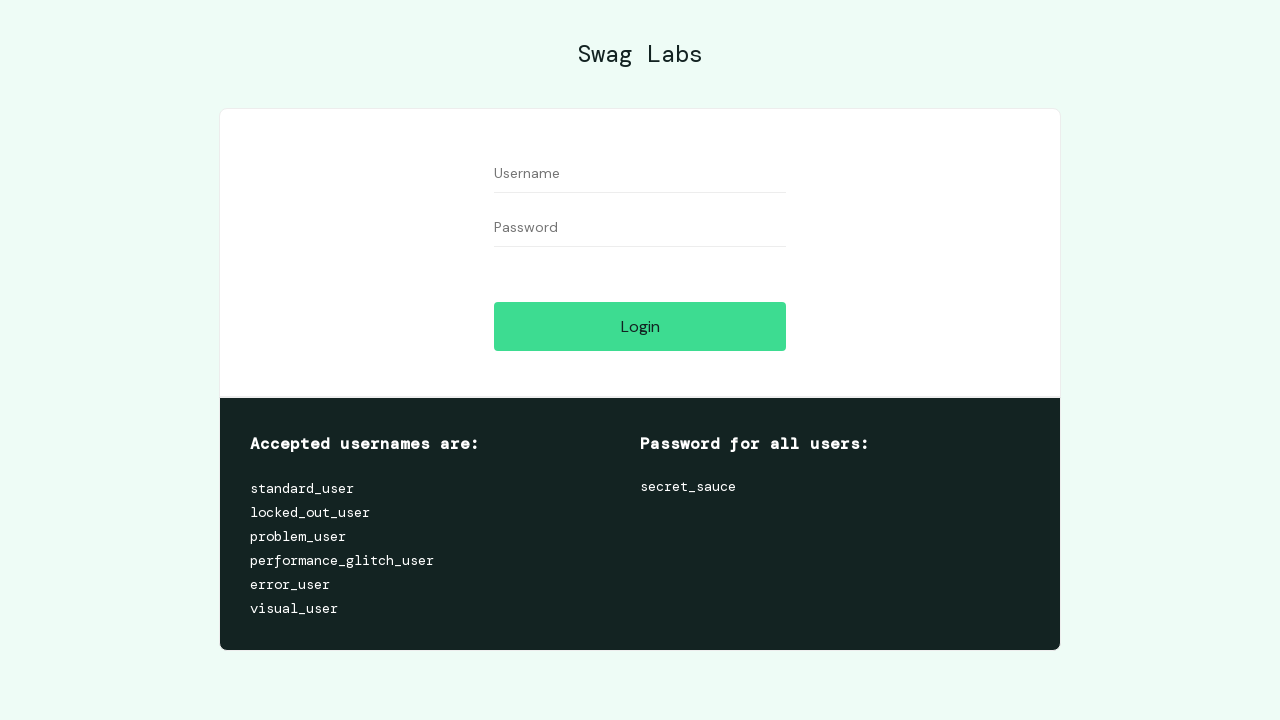

Filled password field with 'secret_sauce', leaving username empty on [data-test='password']
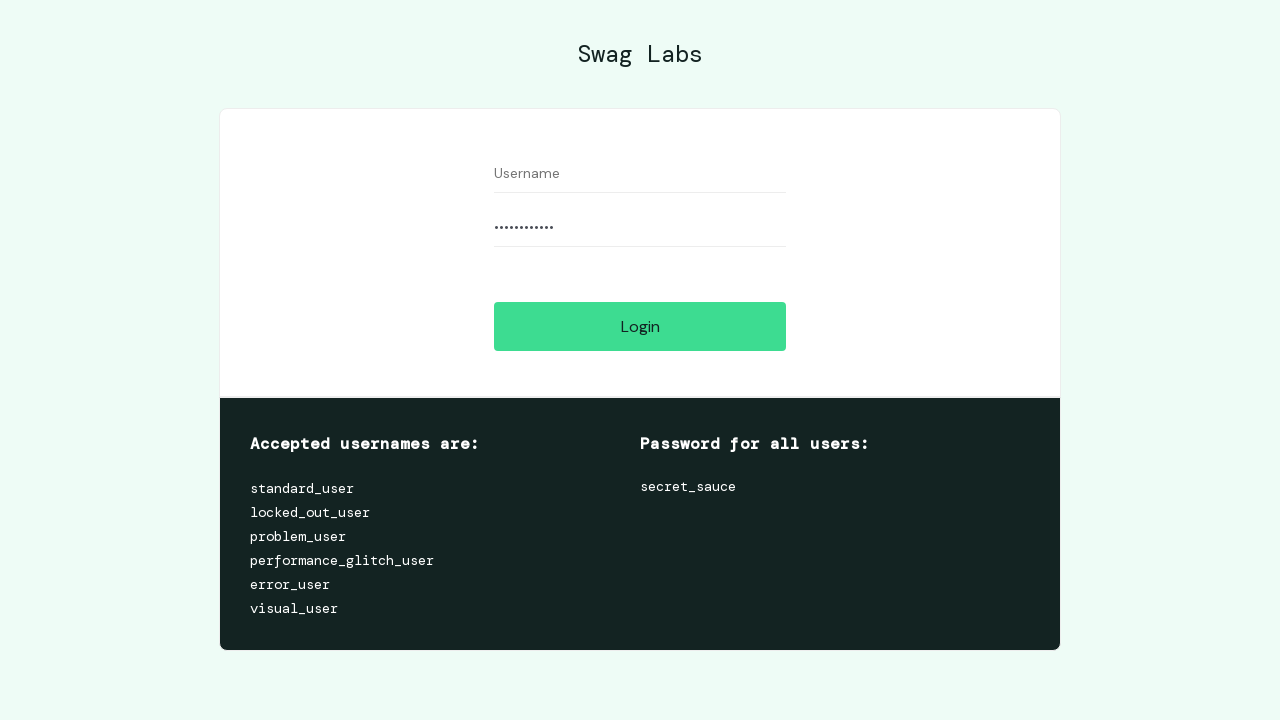

Clicked login button to submit form with empty username at (640, 326) on [data-test='login-button']
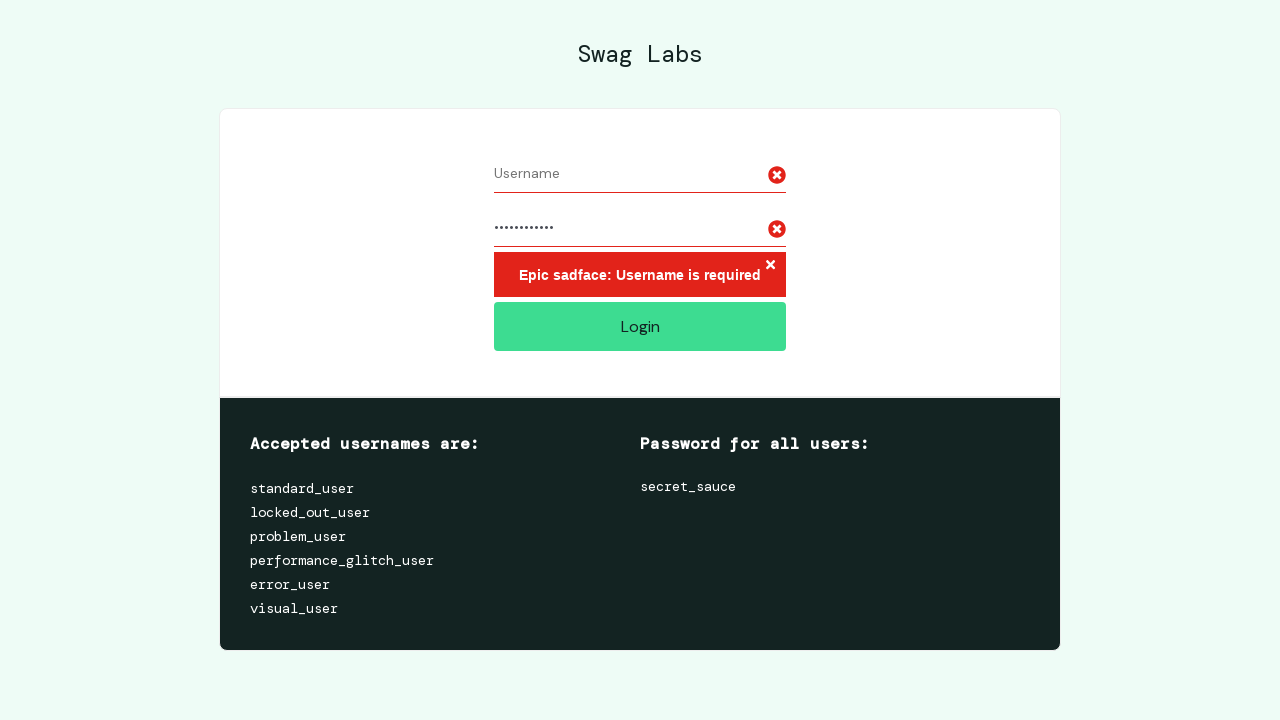

Error message is displayed confirming validation for empty username field
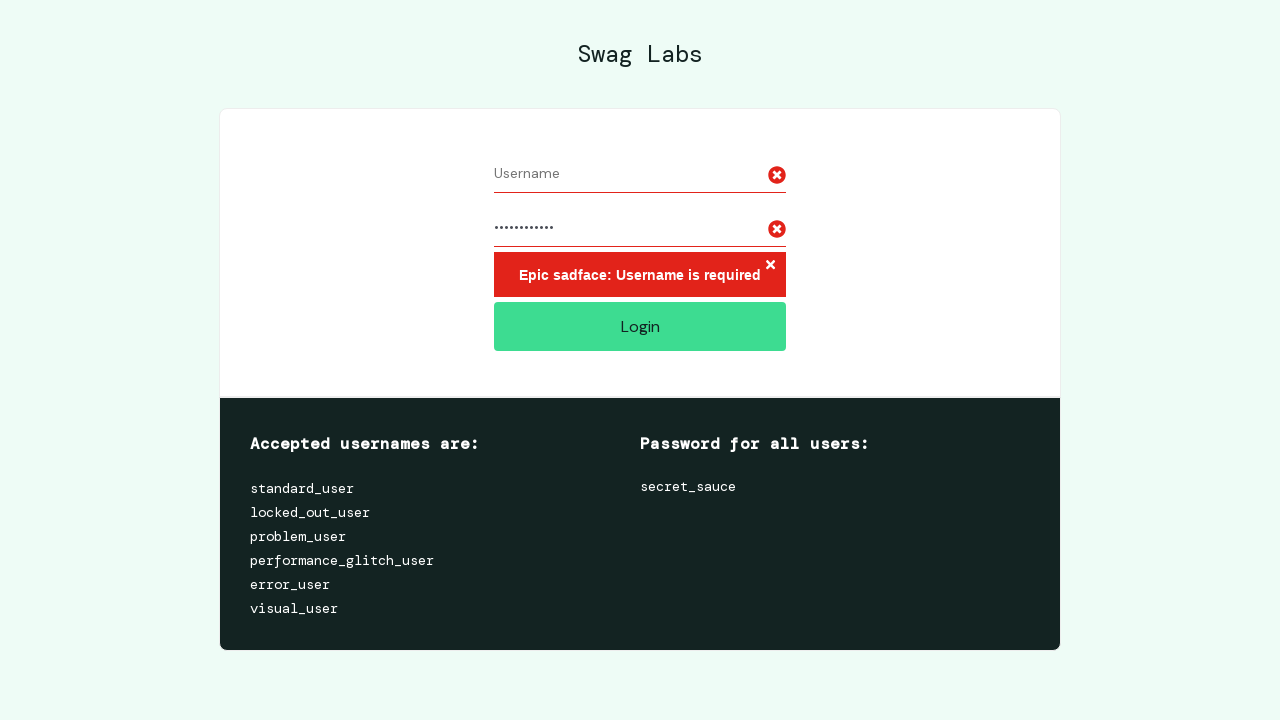

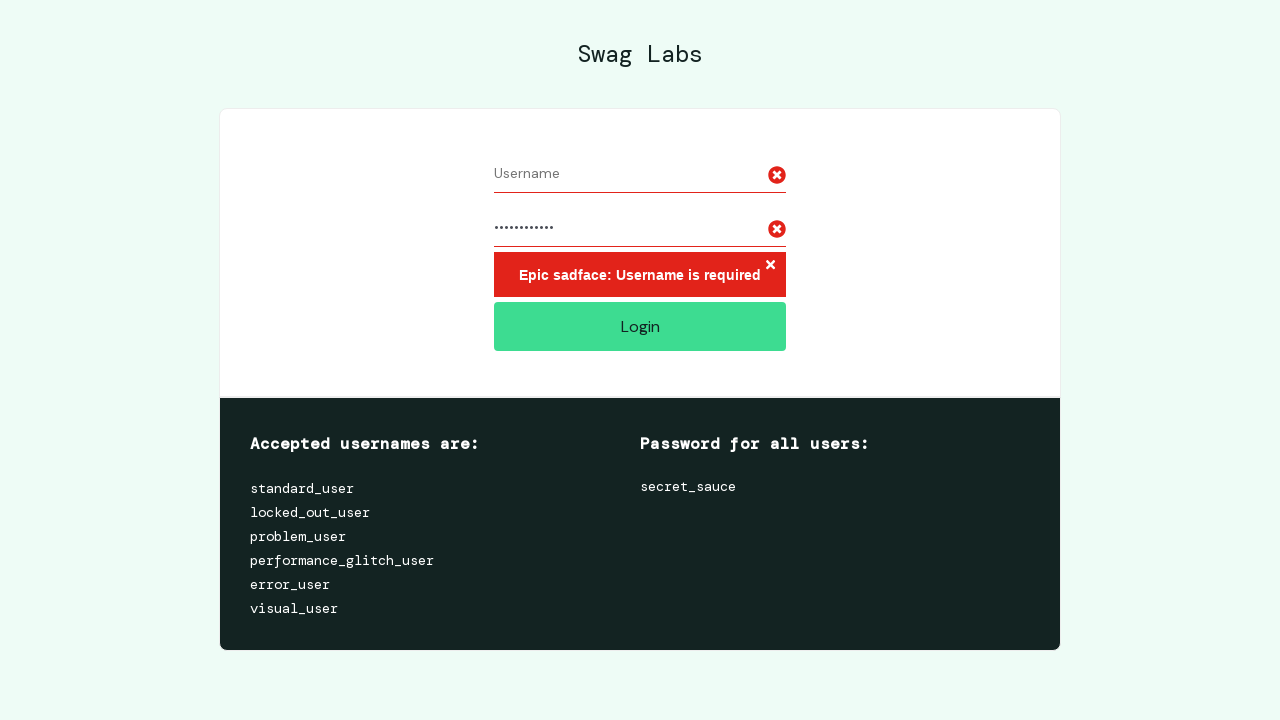